Tests dropdown selection functionality using different methods (by text, value, and index) and then navigates to SpiceJet to test passenger count selection

Starting URL: https://rahulshettyacademy.com/dropdownsPractise/

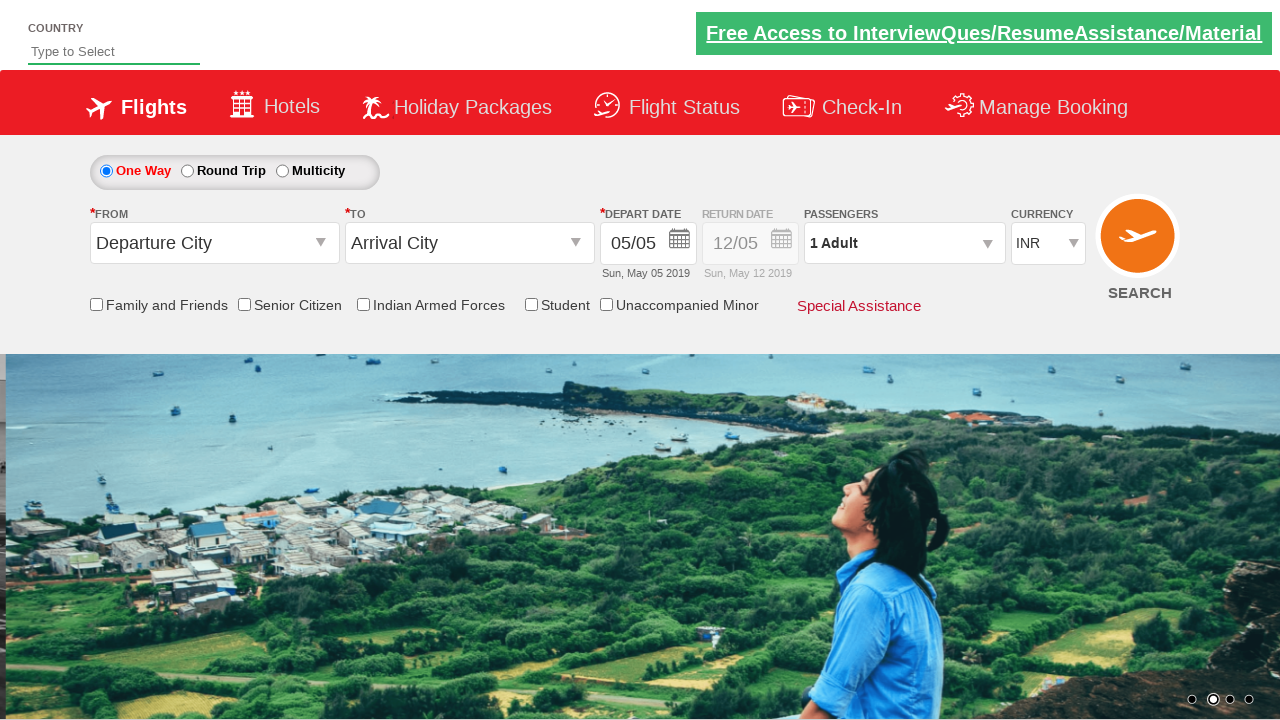

Selected USD from currency dropdown by visible text on #ctl00_mainContent_DropDownListCurrency
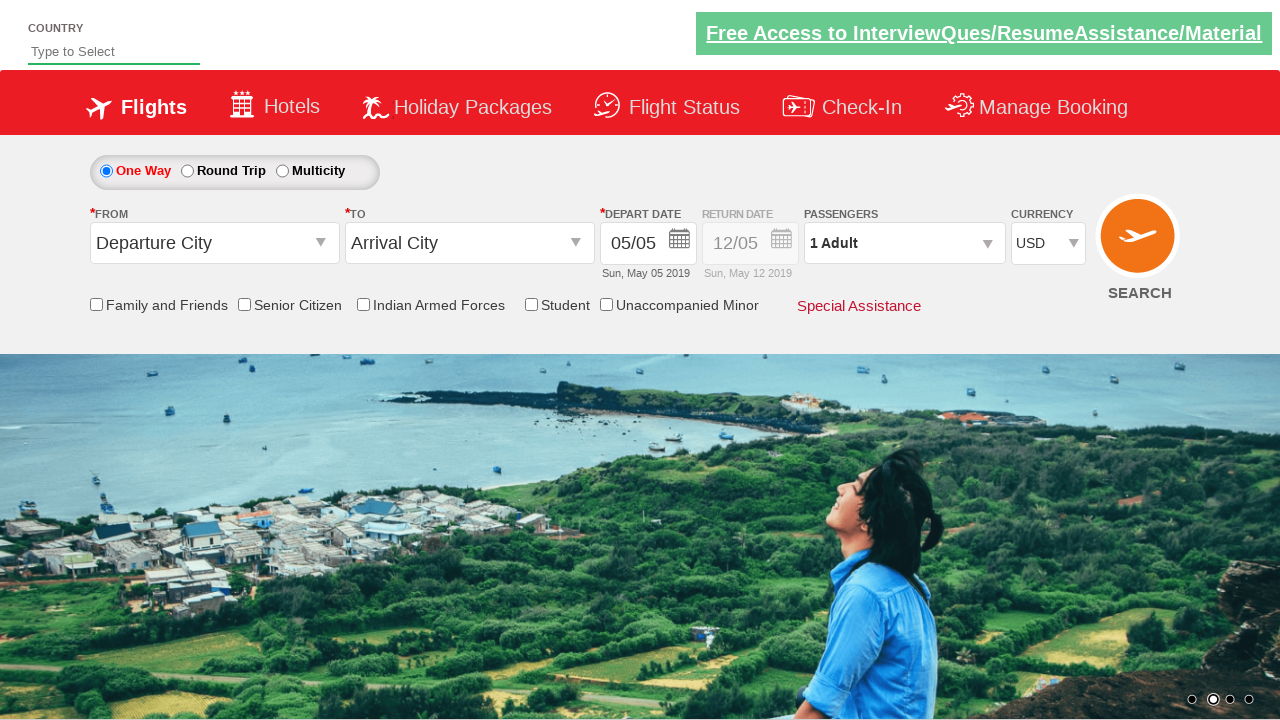

Selected INR from currency dropdown by value on #ctl00_mainContent_DropDownListCurrency
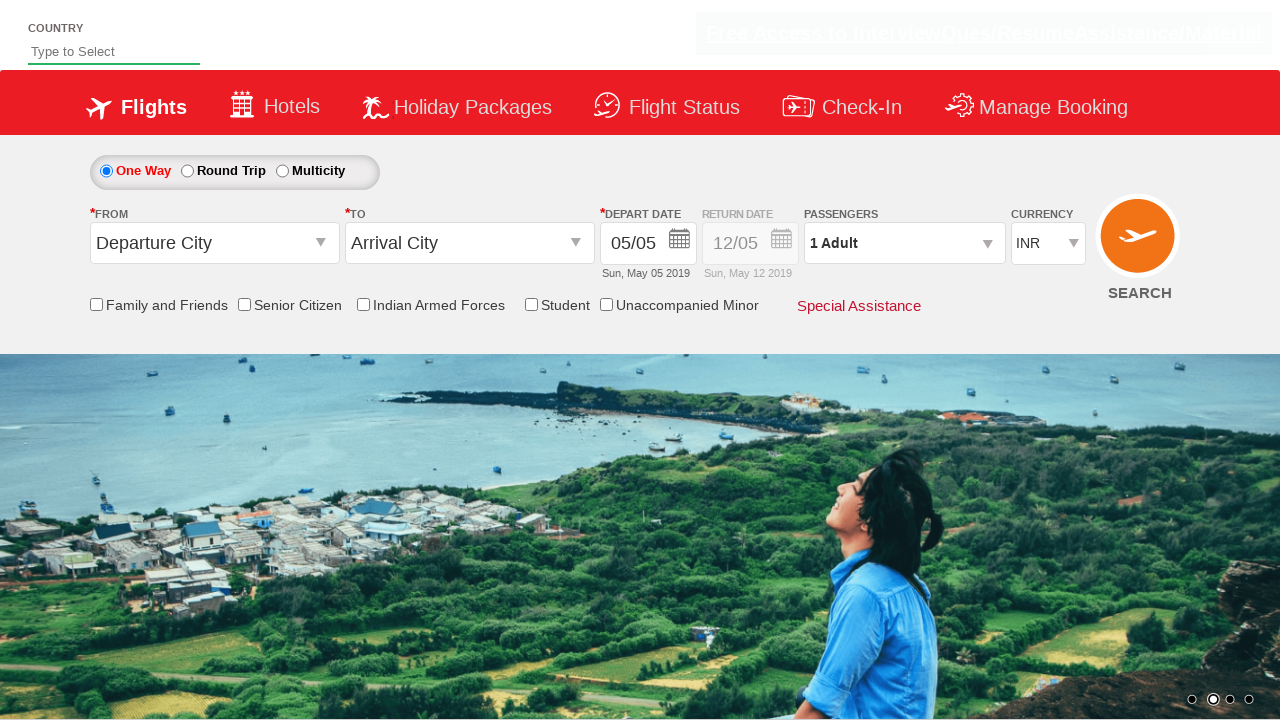

Selected currency dropdown option by index 2 on #ctl00_mainContent_DropDownListCurrency
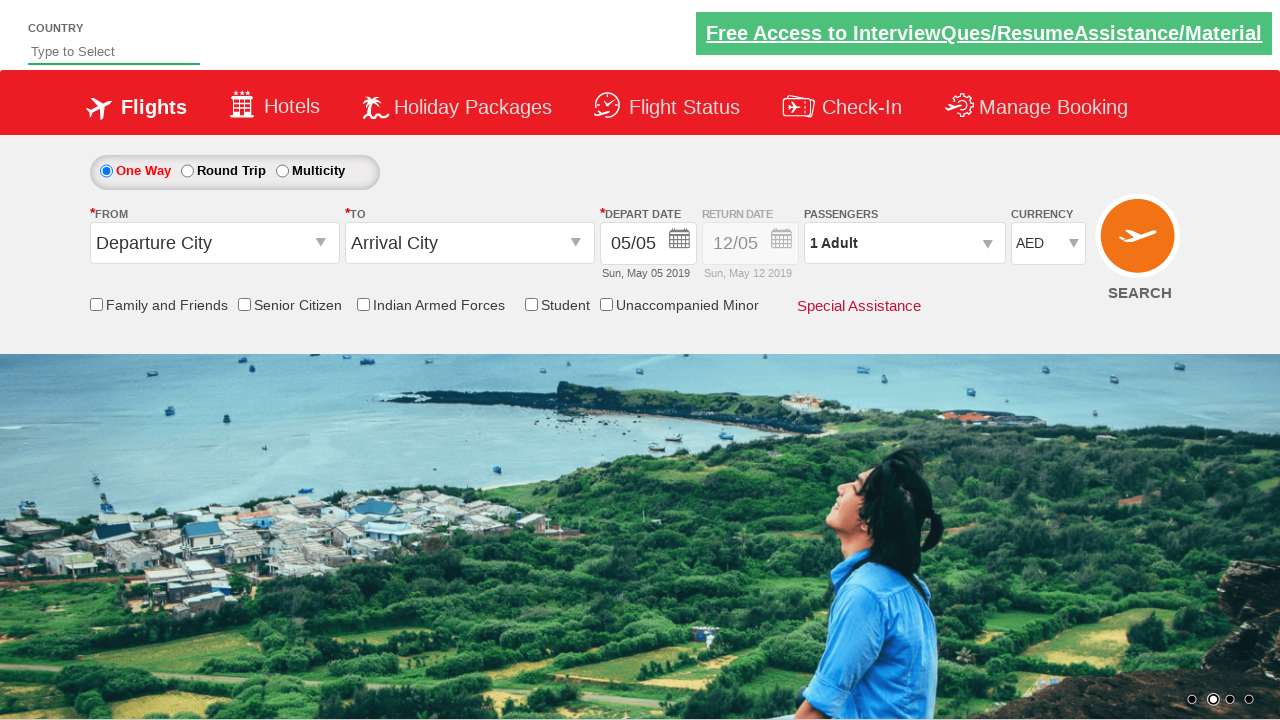

Navigated to SpiceJet website
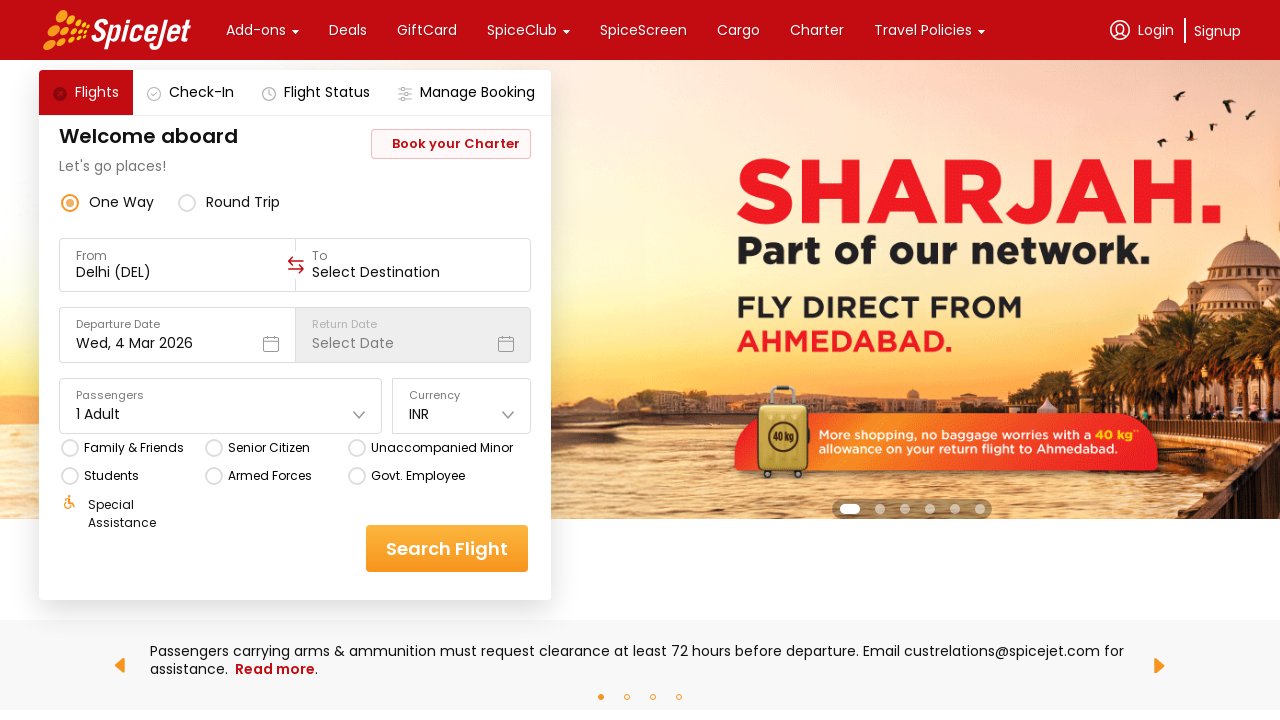

Clicked on travellers section at (221, 406) on [data-testid='home-page-travellers']
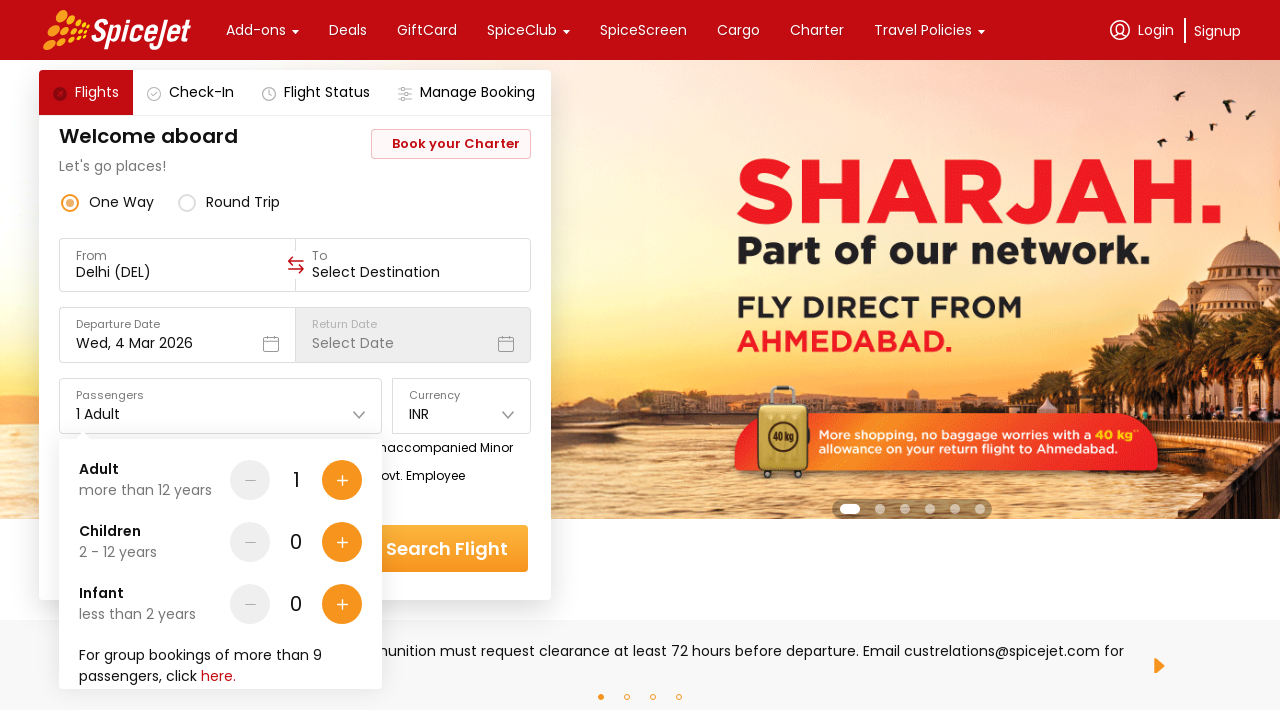

Waited 2000ms for dropdown to be visible
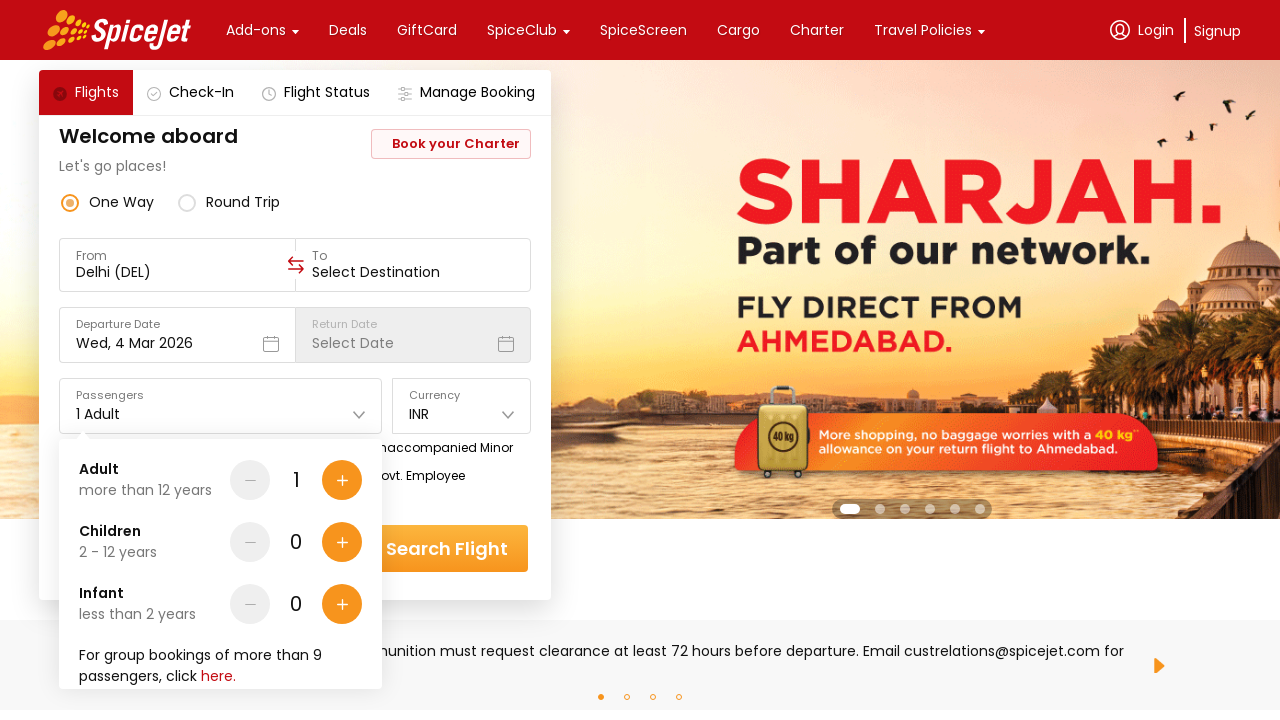

Added adult passenger 1 of 3 at (342, 480) on [data-testid='Adult-testID-plus-one-cta']
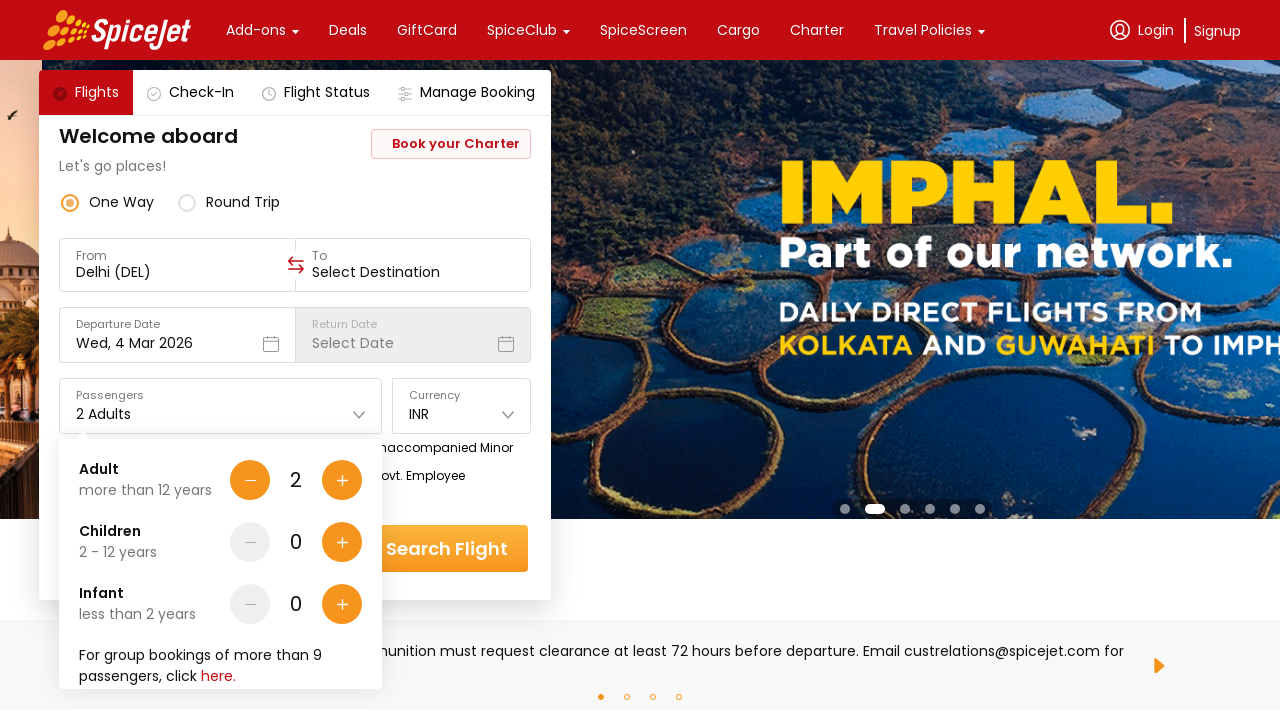

Added adult passenger 2 of 3 at (342, 480) on [data-testid='Adult-testID-plus-one-cta']
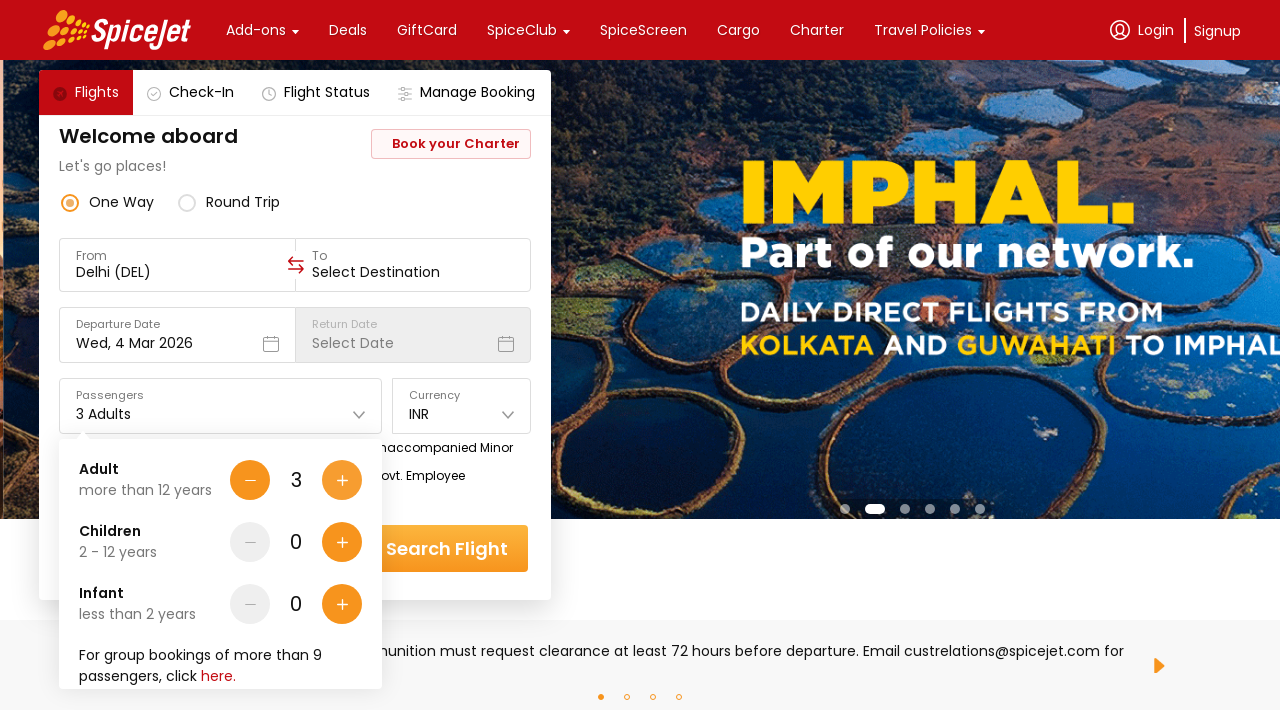

Added adult passenger 3 of 3 at (342, 480) on [data-testid='Adult-testID-plus-one-cta']
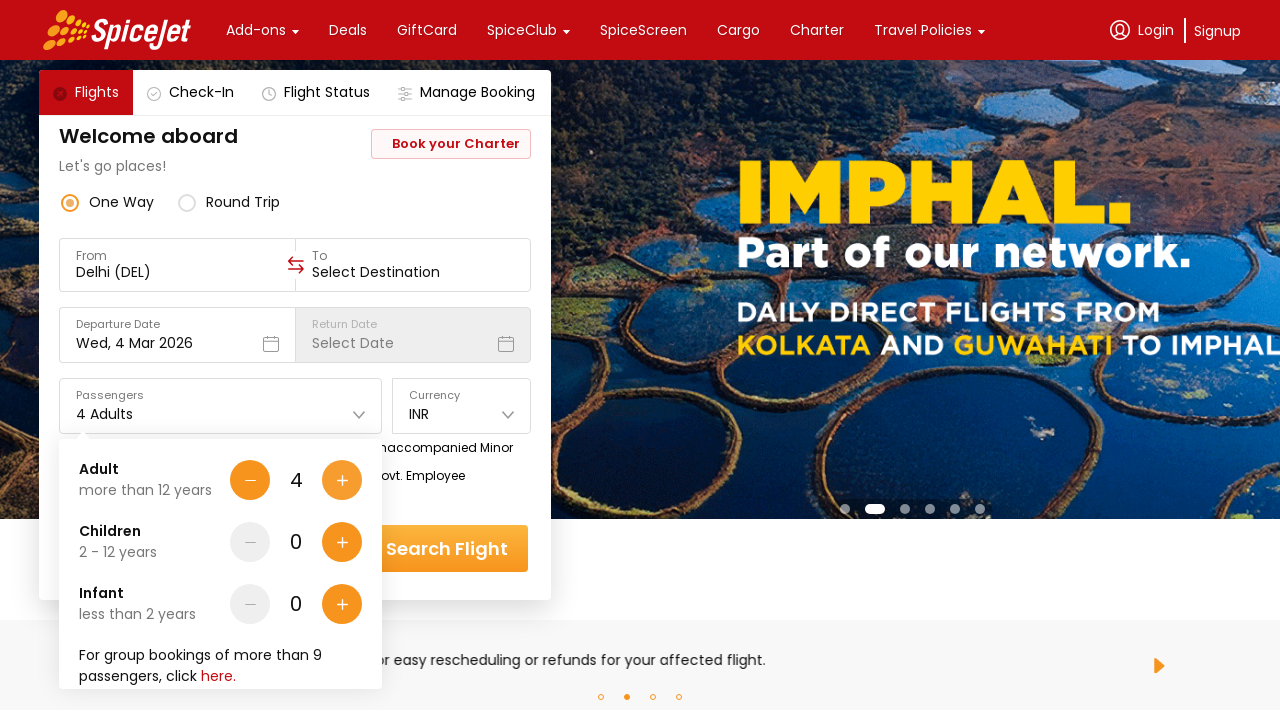

Clicked flight search button at (447, 548) on [data-testid='home-page-flight-cta']
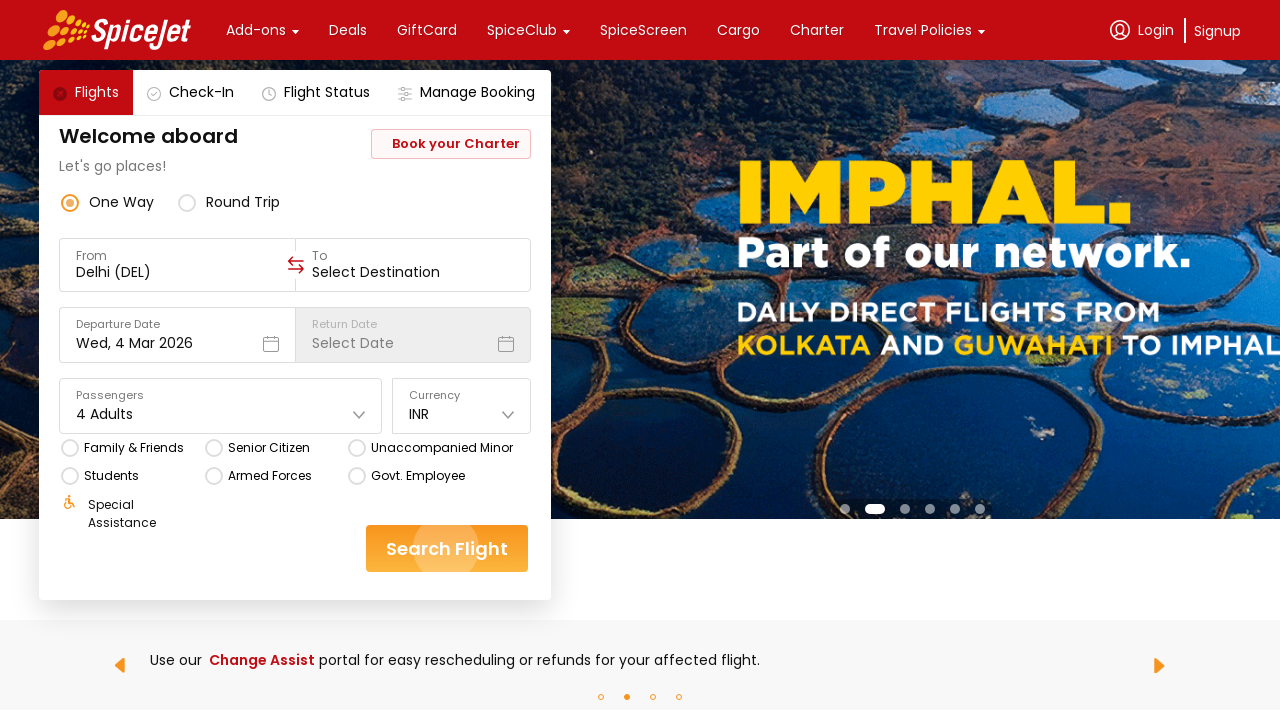

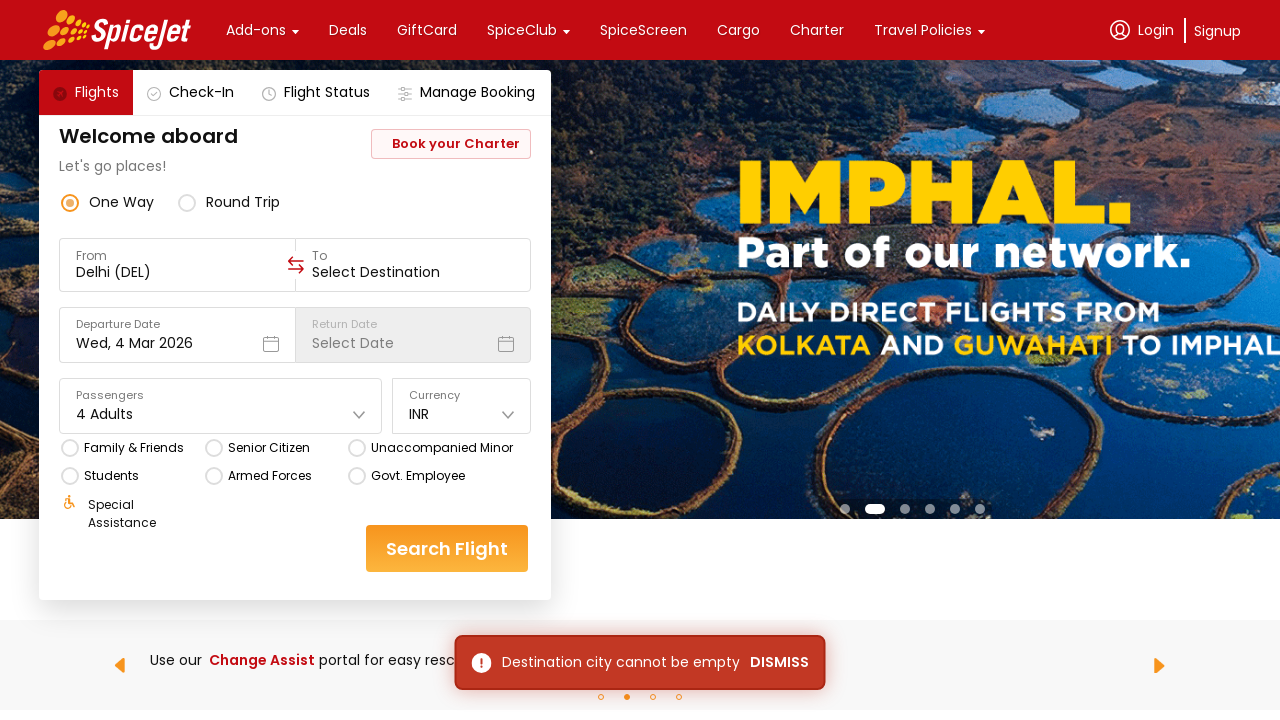